Navigates to ToolsQA website and scrolls down to the "Latest Articles" section using JavaScript scroll into view functionality

Starting URL: https://toolsqa.com/

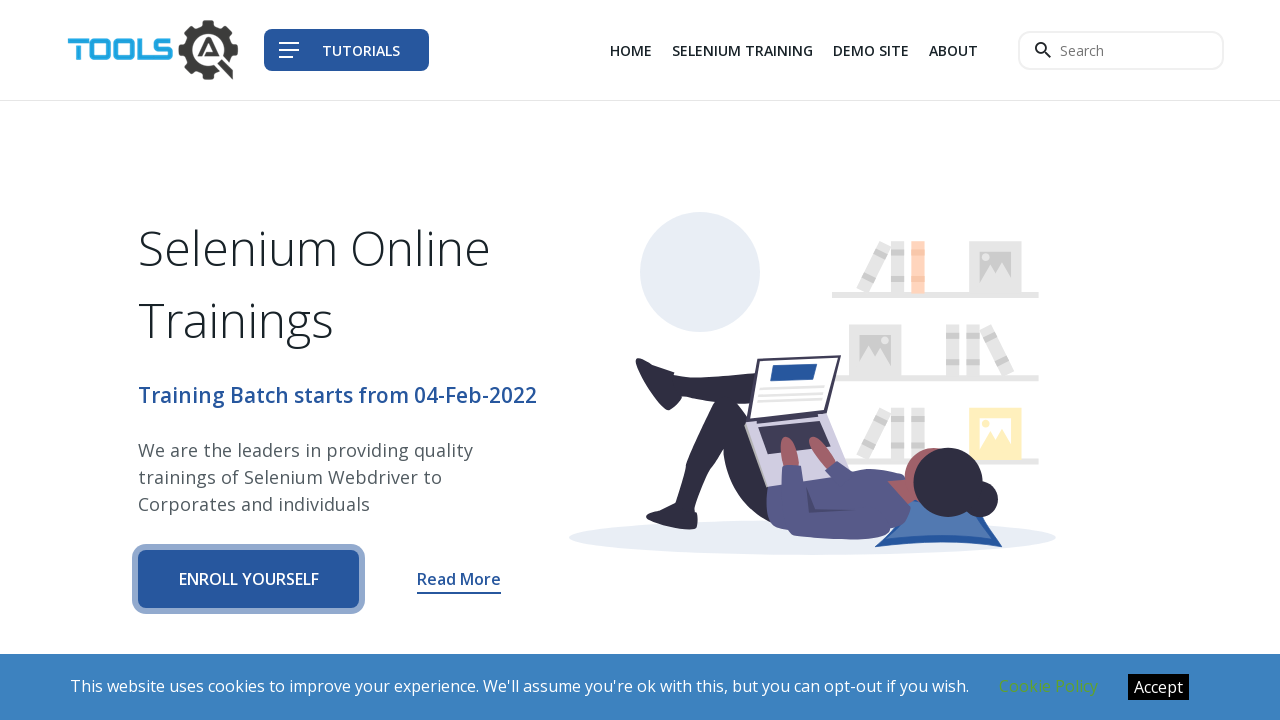

Page loaded - DOM content ready
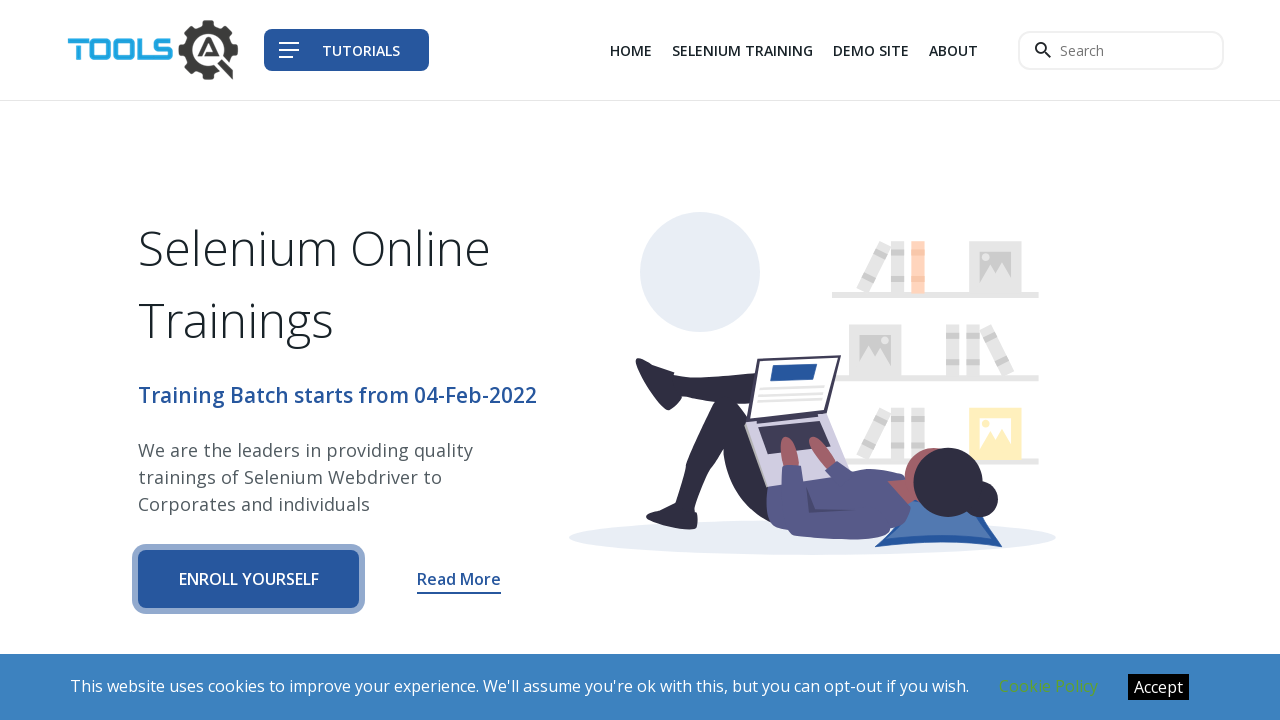

Located 'Latest Articles' section
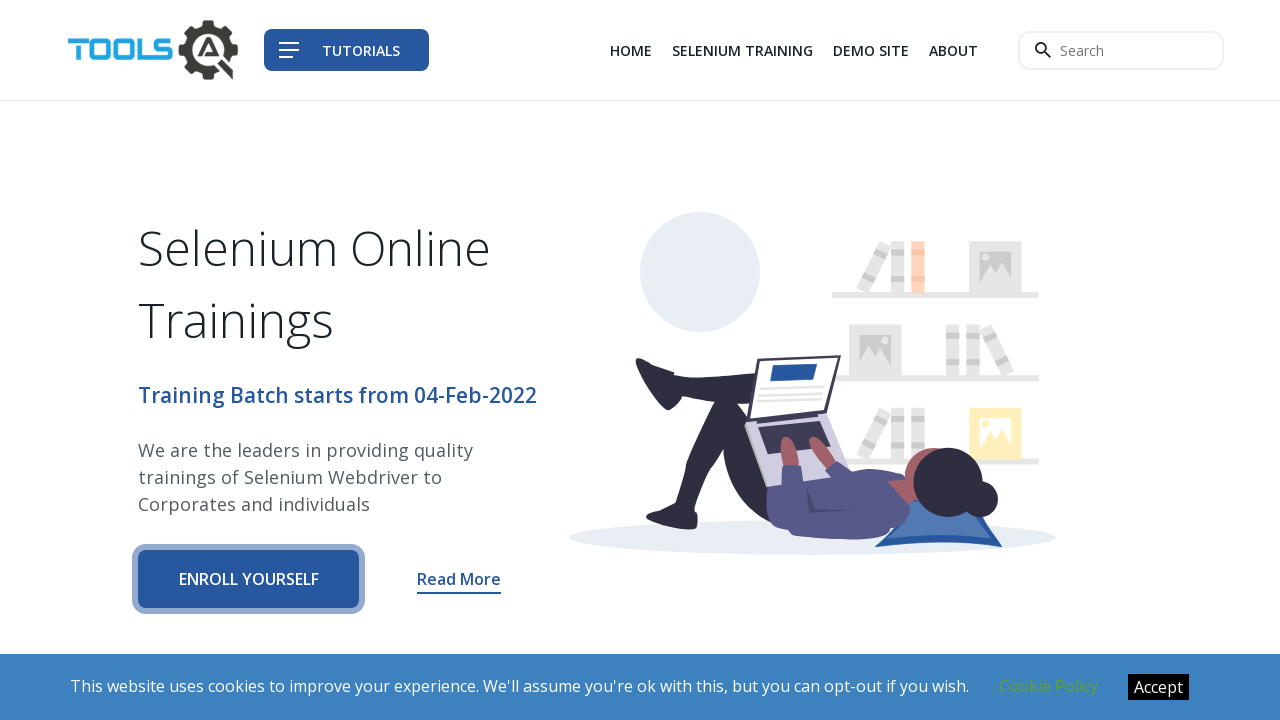

Scrolled 'Latest Articles' section into view
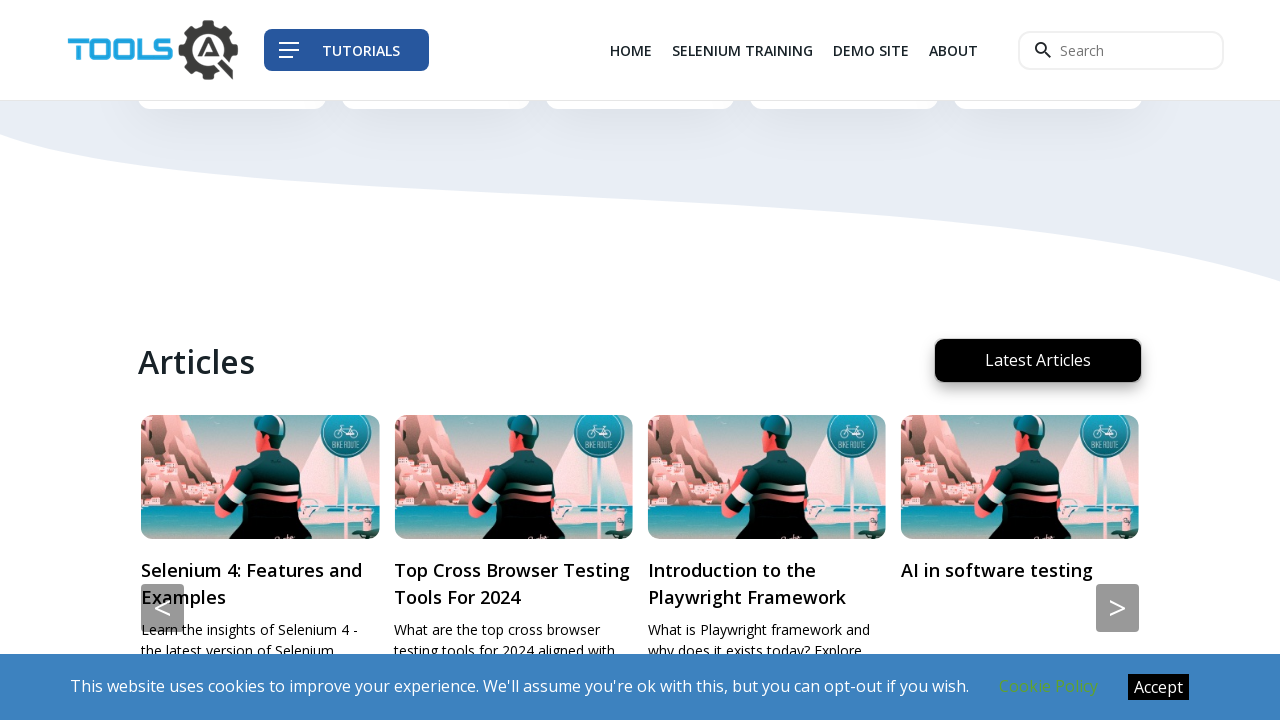

Waited for scroll animation to complete
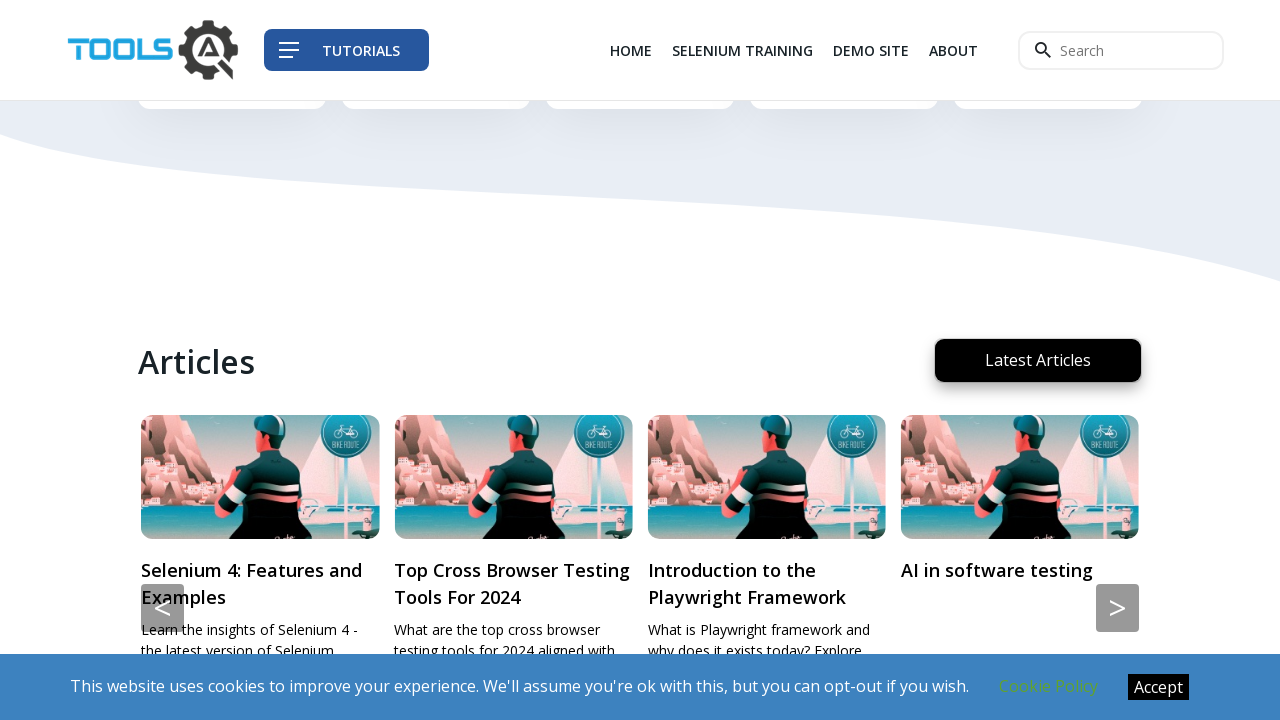

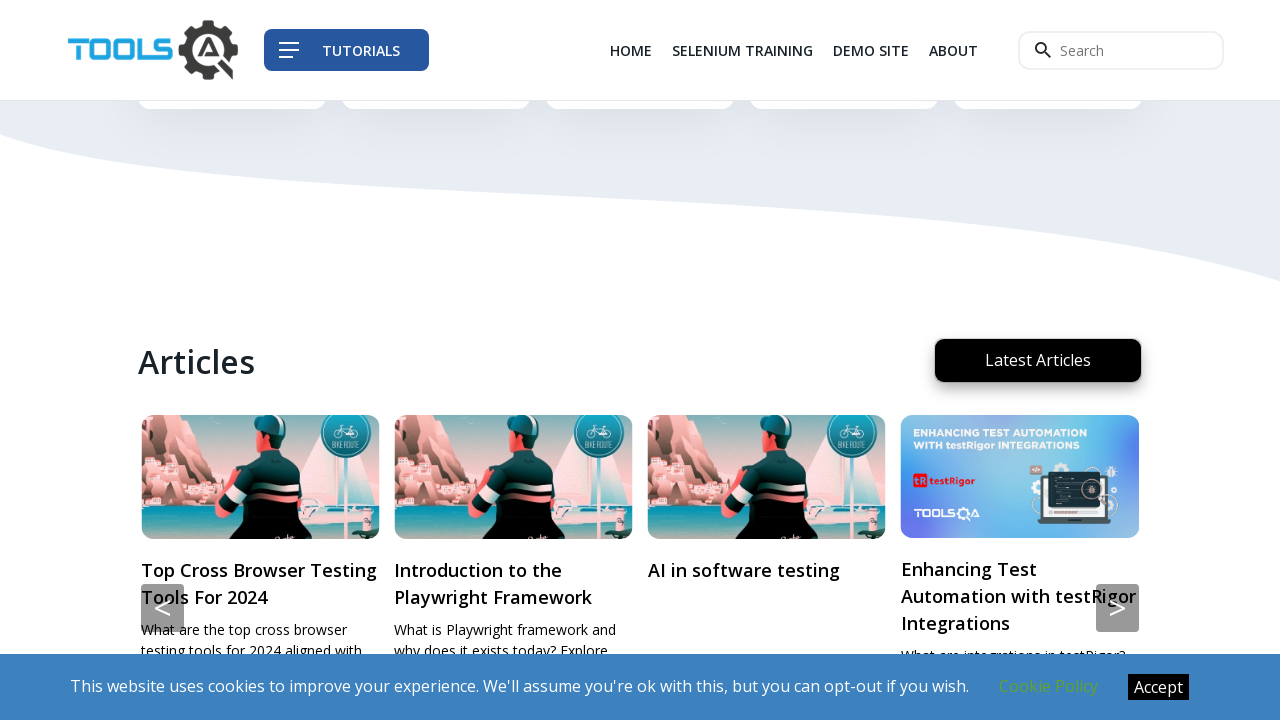